Tests responsive design by resizing the viewport to desktop, tablet, and mobile sizes and verifying the chat interface remains visible.

Starting URL: https://dq9tlzfsf1veq.cloudfront.net

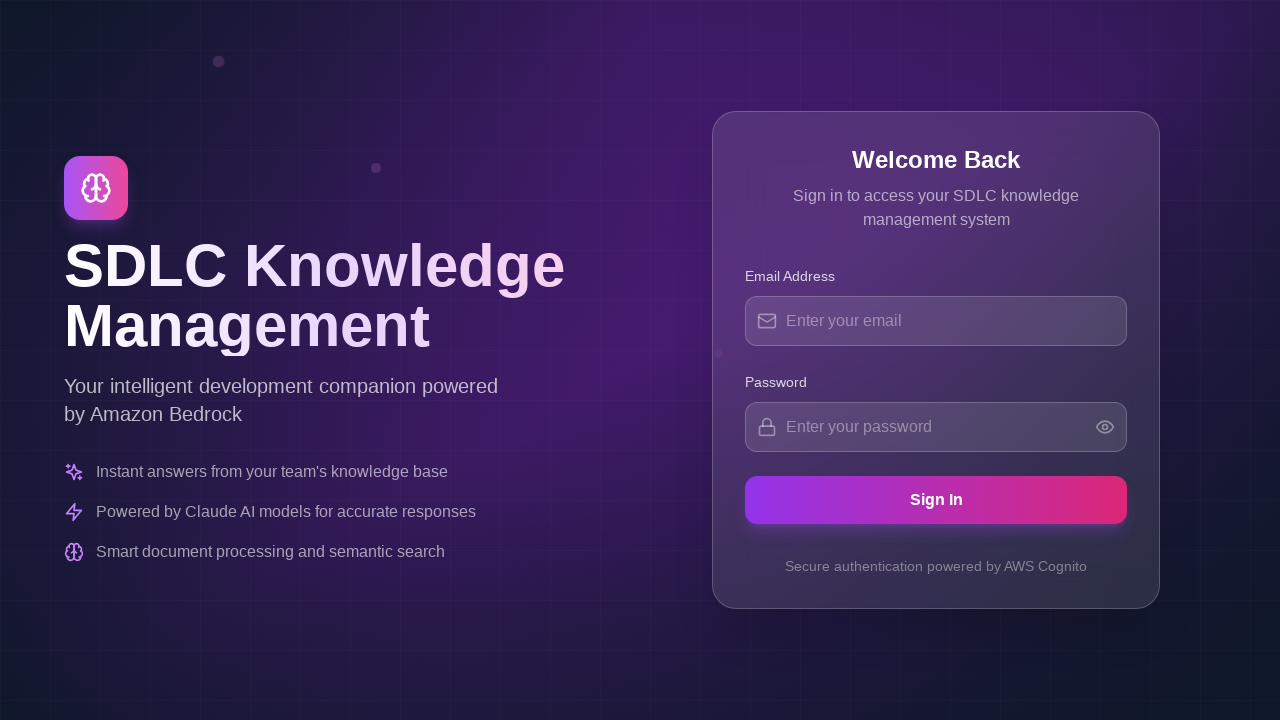

Waited for page to load (3 seconds)
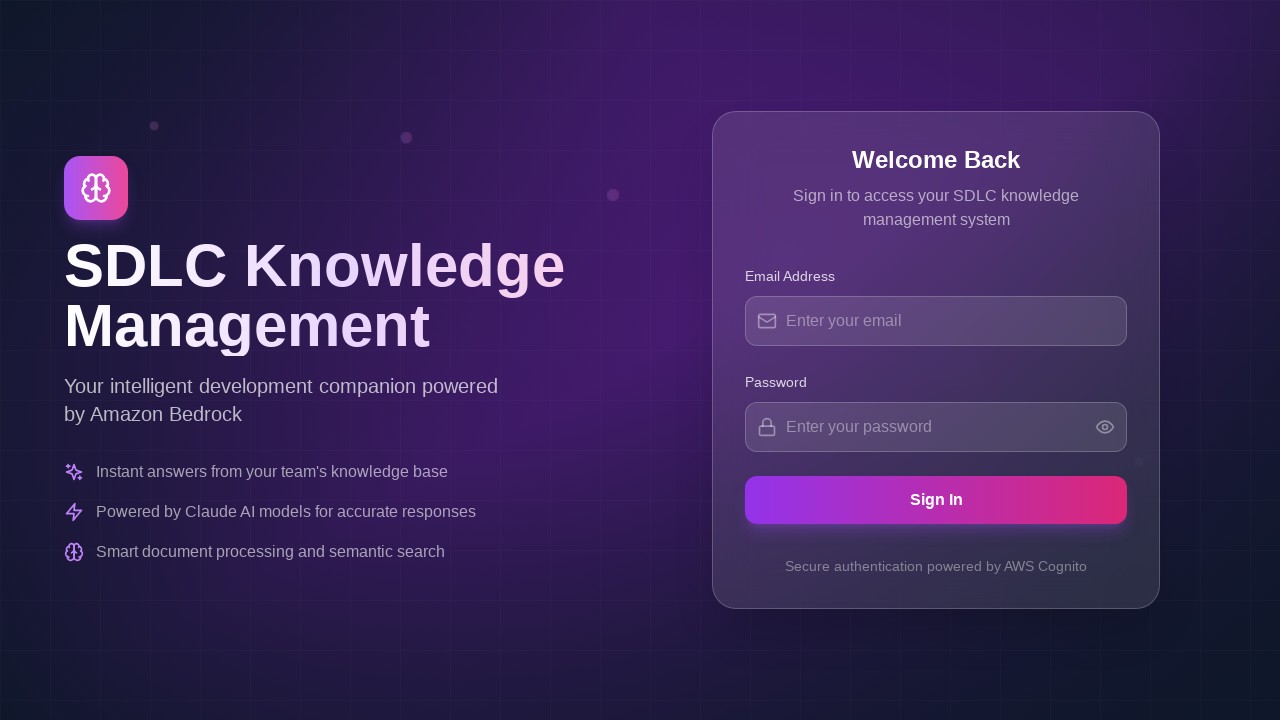

Resized viewport to desktop size (1920x1080)
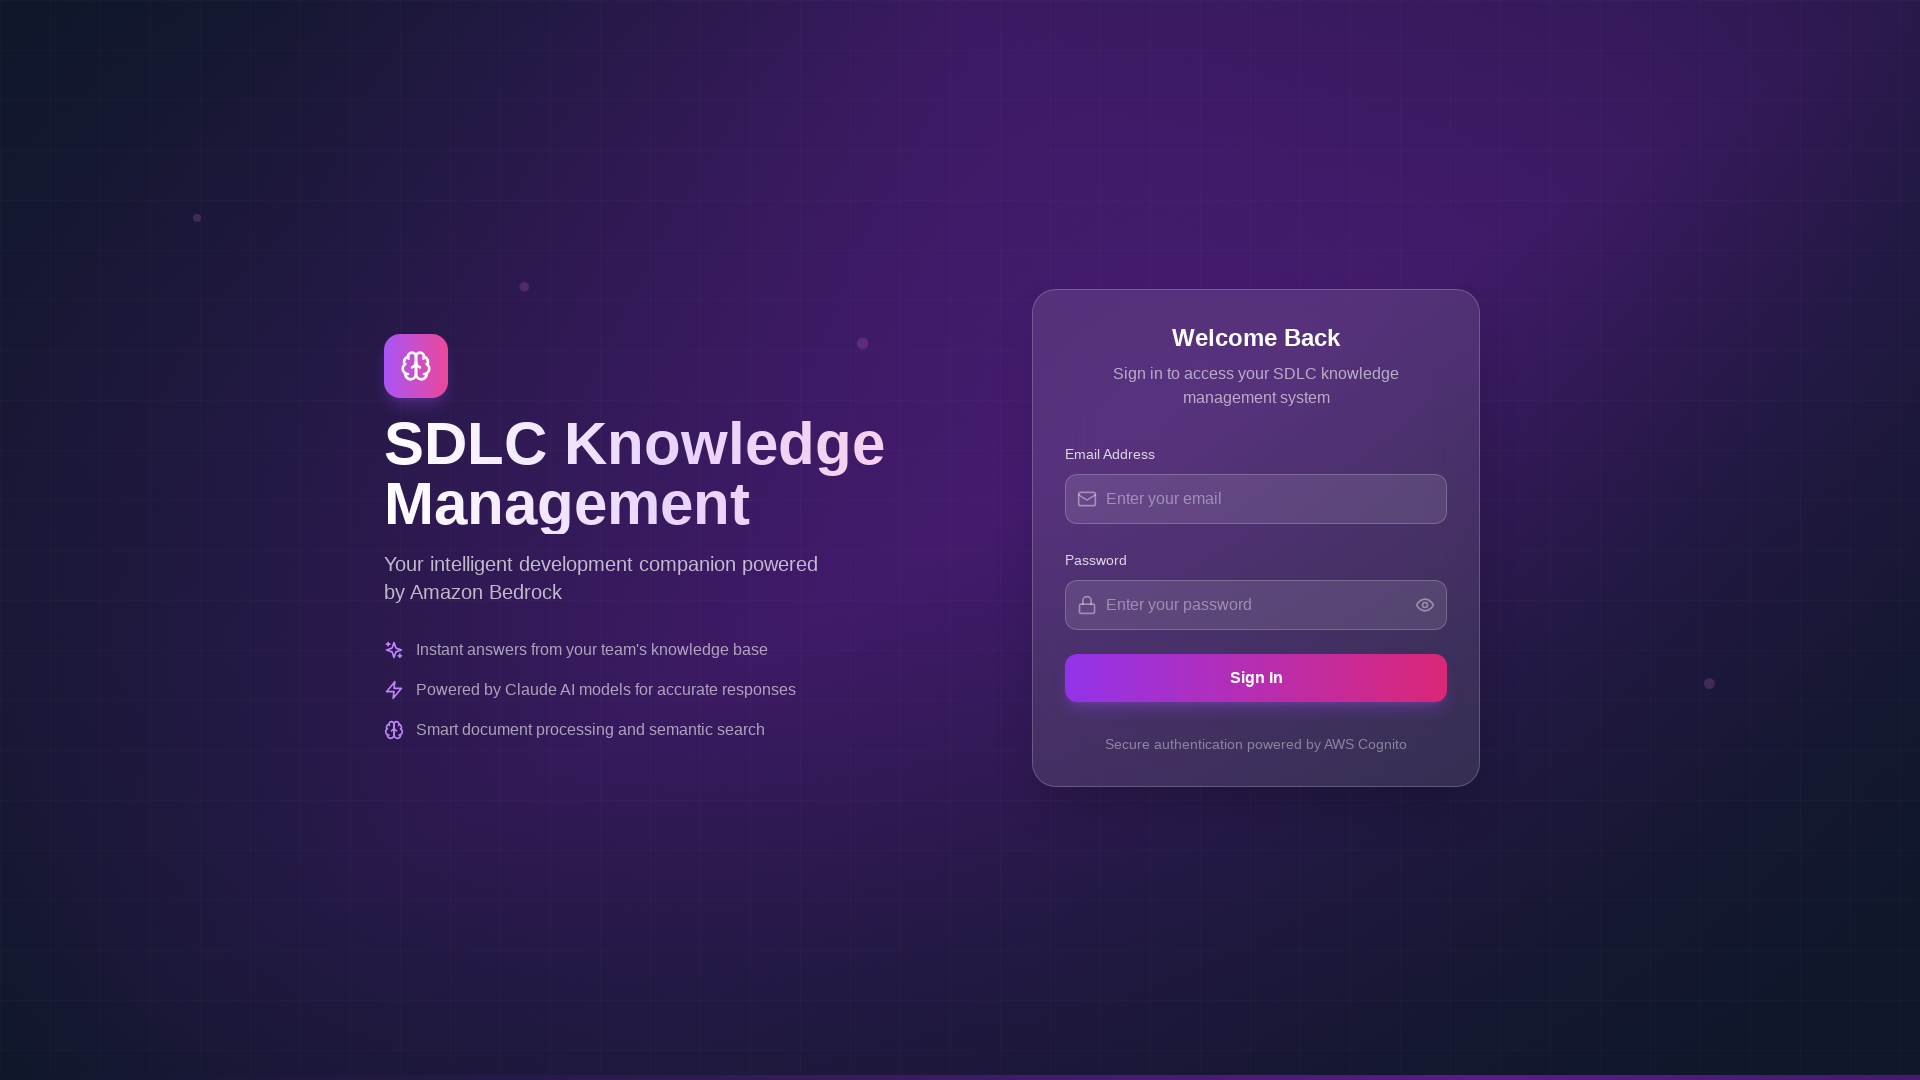

Waited for desktop view to render (1 second)
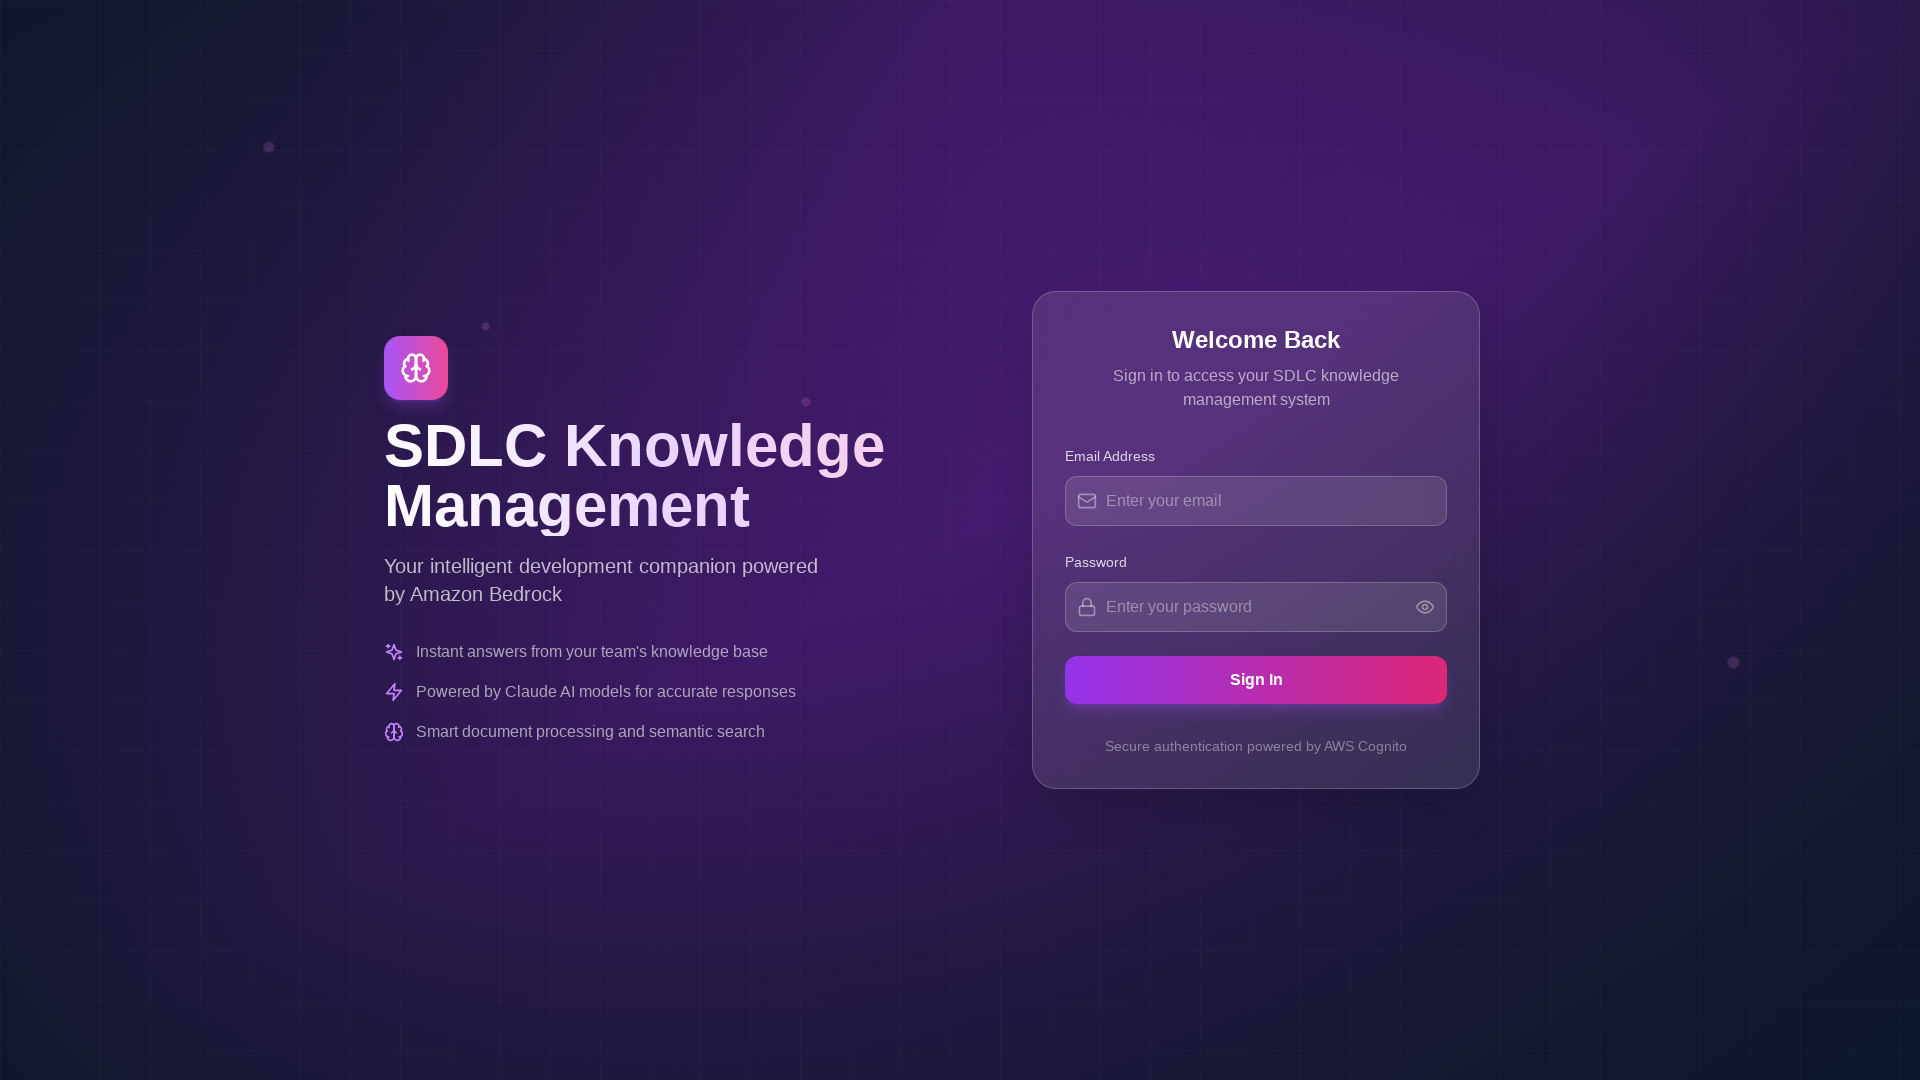

Verified chat interface is visible on desktop view
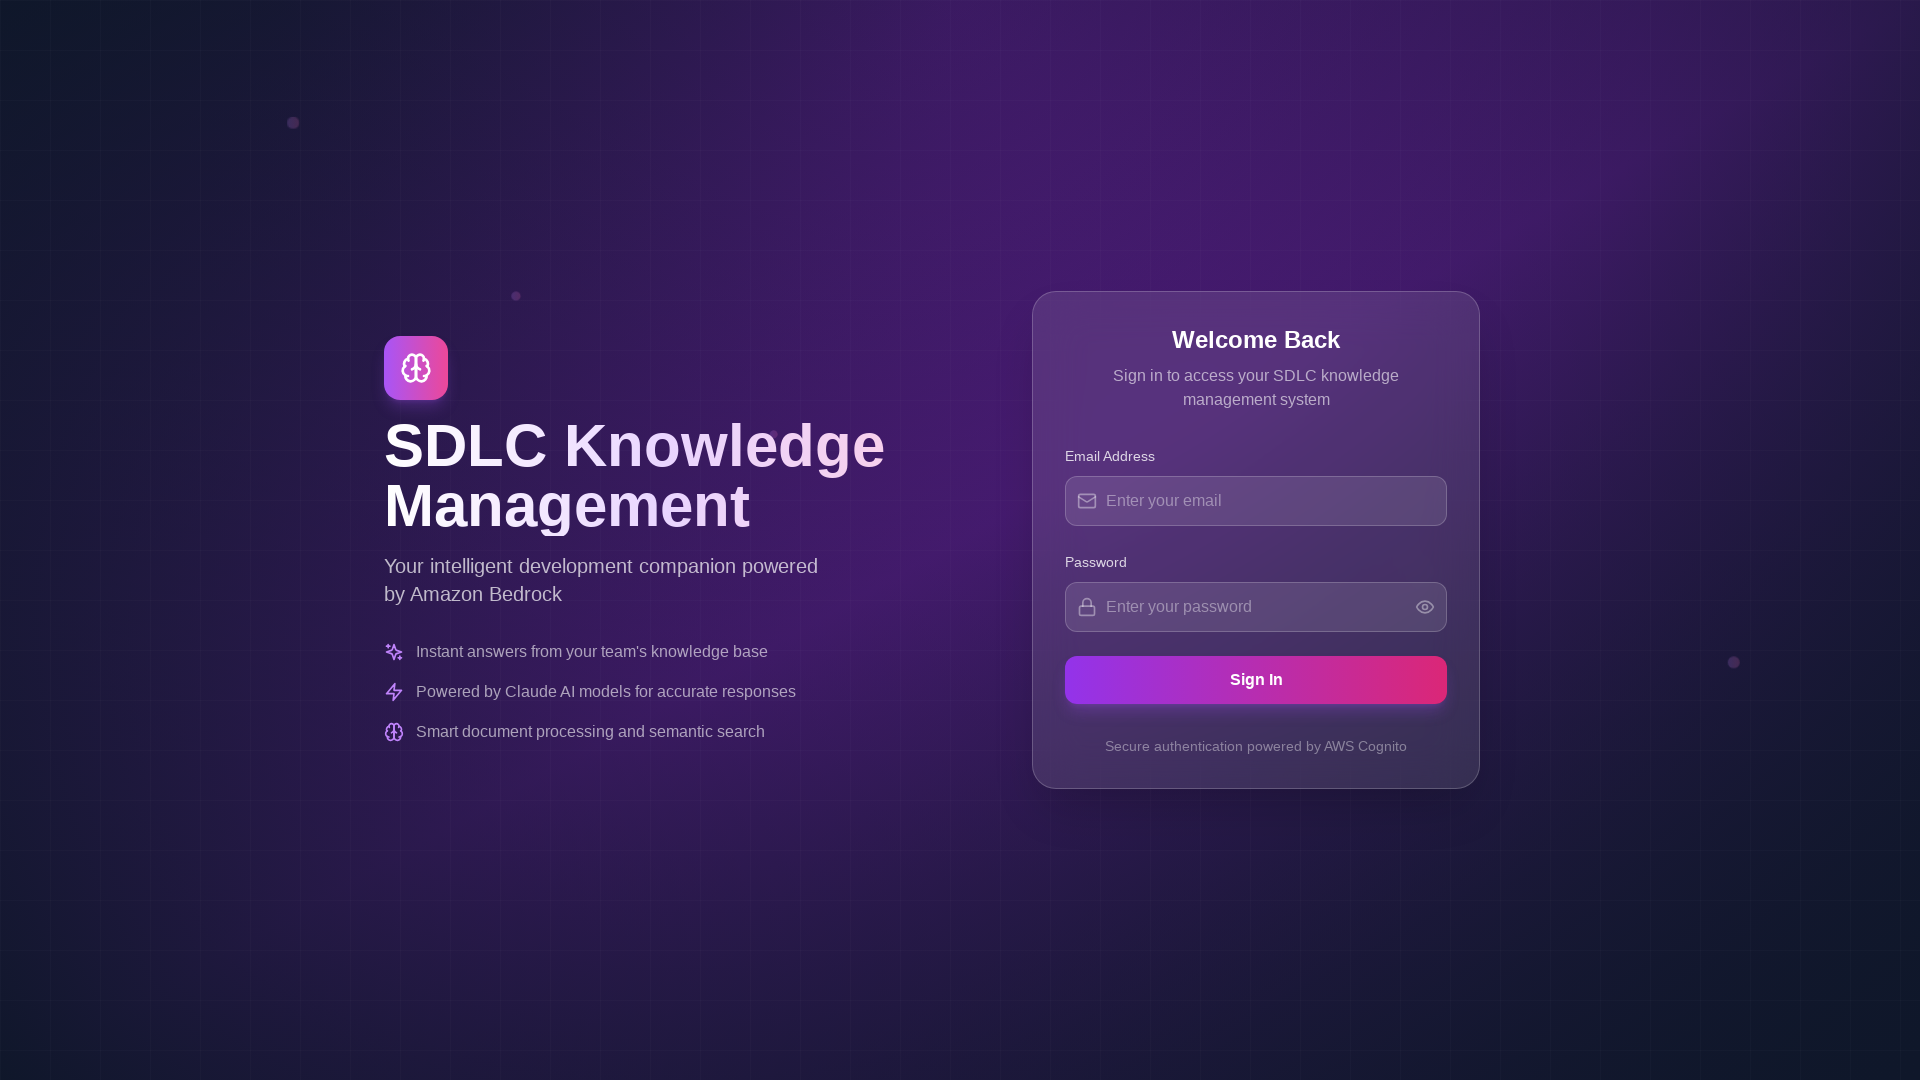

Resized viewport to tablet size (768x1024)
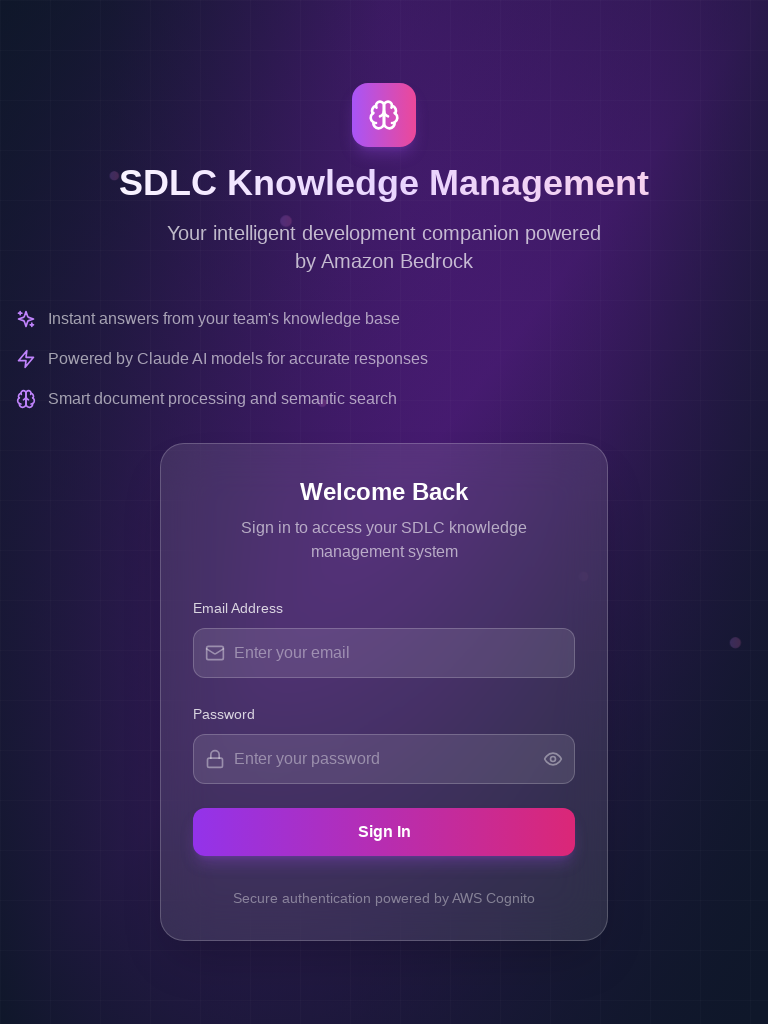

Waited for tablet view to render (1 second)
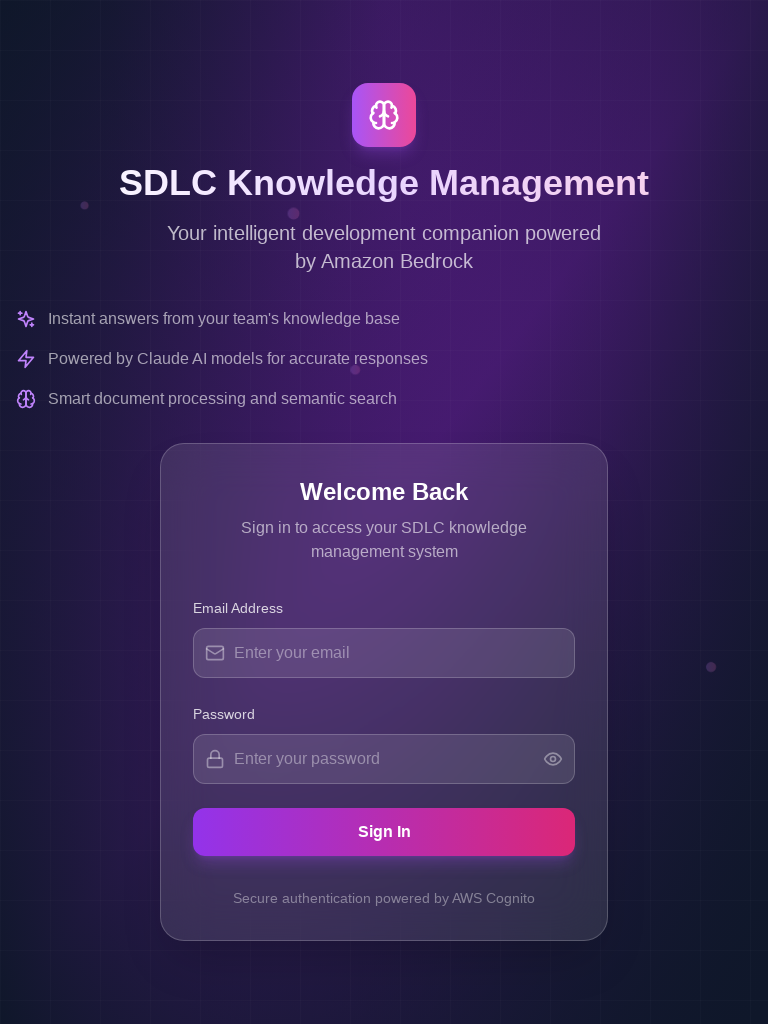

Verified chat interface is visible on tablet view
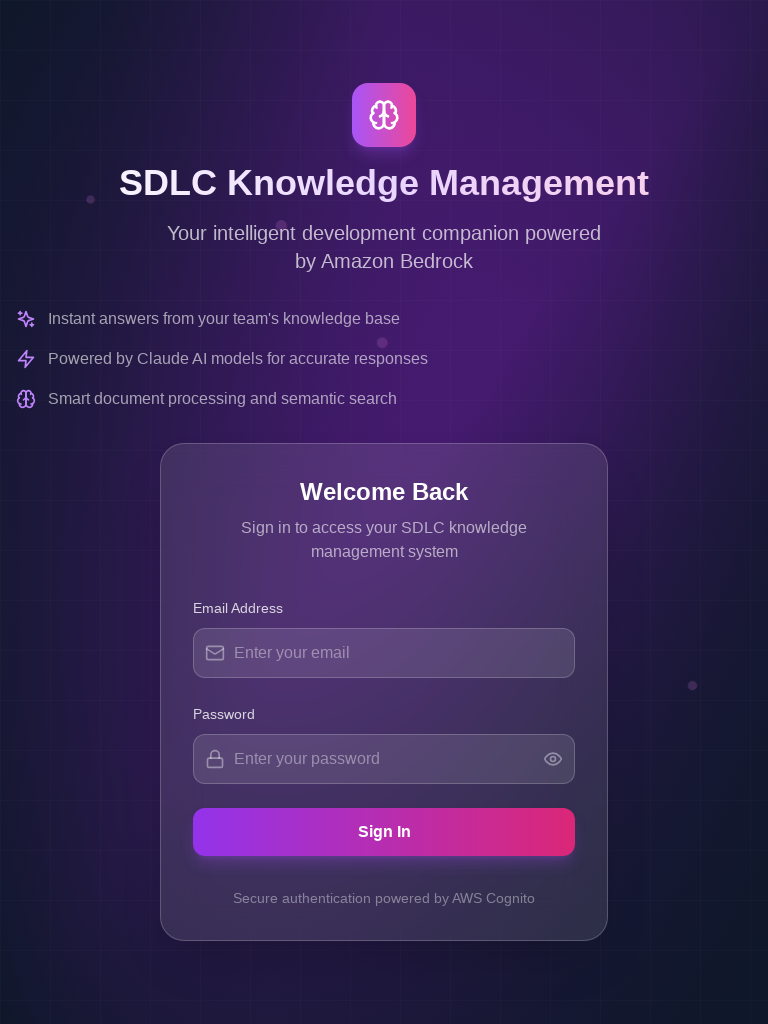

Resized viewport to mobile size (375x667)
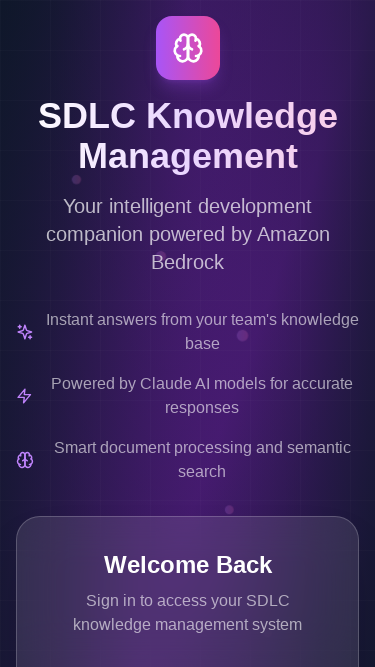

Waited for mobile view to render (1 second)
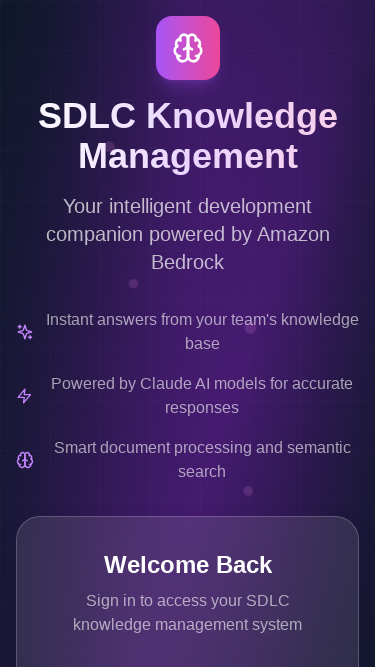

Verified chat interface is visible on mobile view
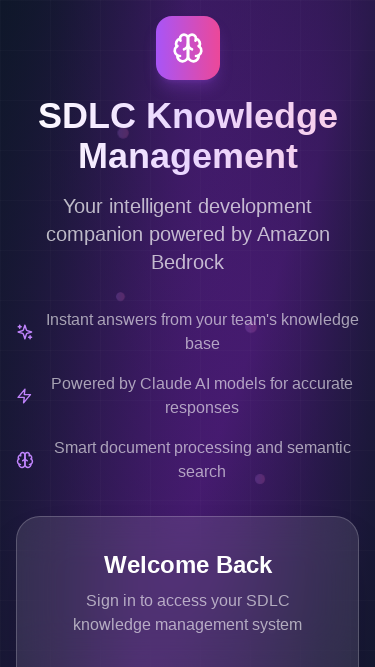

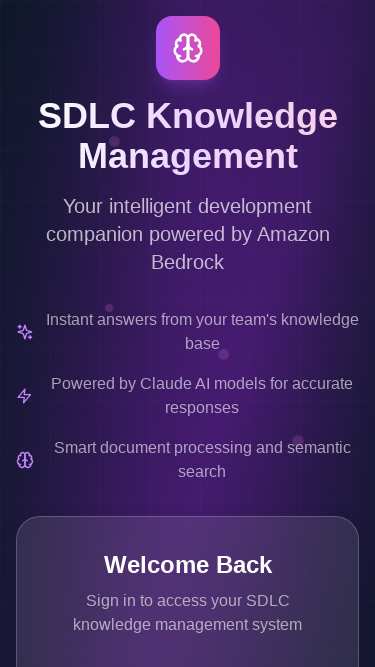